Tests navigation through header menu items including catalog and main pages

Starting URL: http://www.shop-expertplus.expertplus-demo.ru

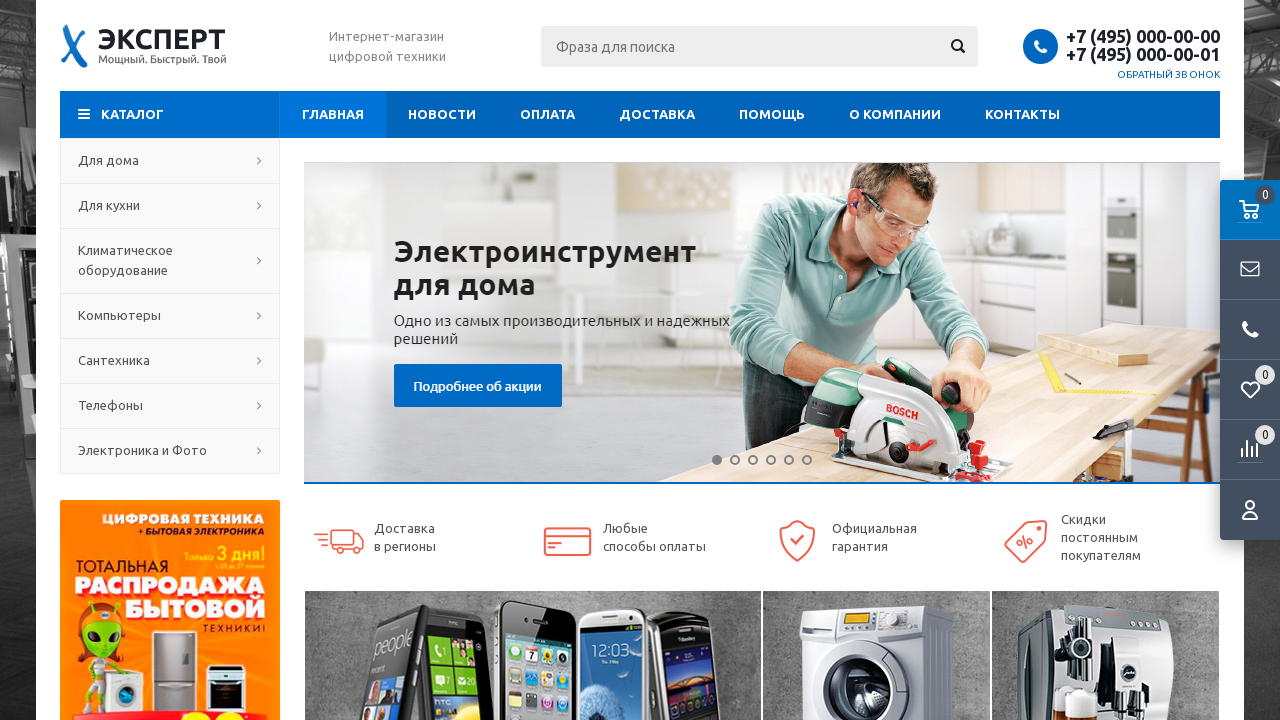

Clicked on Catalog menu at (170, 114) on xpath=//span[text()='Каталог']
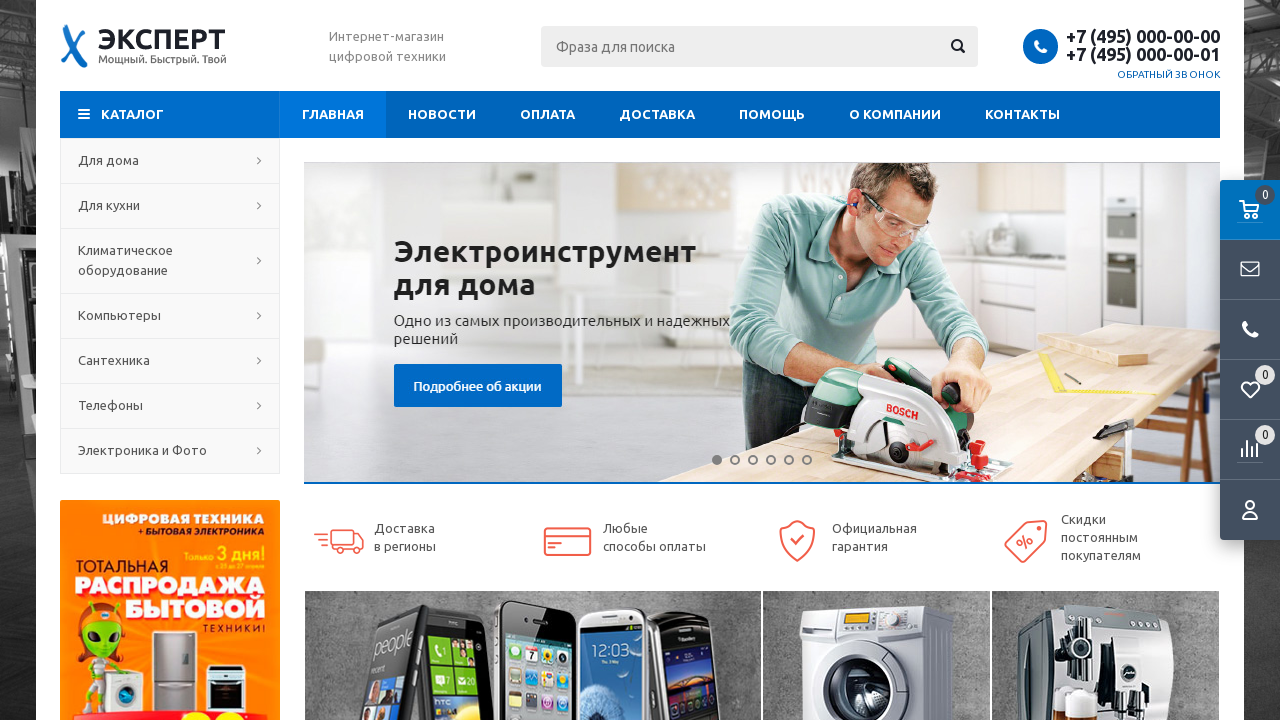

Clicked on 'Для дома' (For Home) category at (170, 160) on (//li/a[text()='Для дома'])[2]
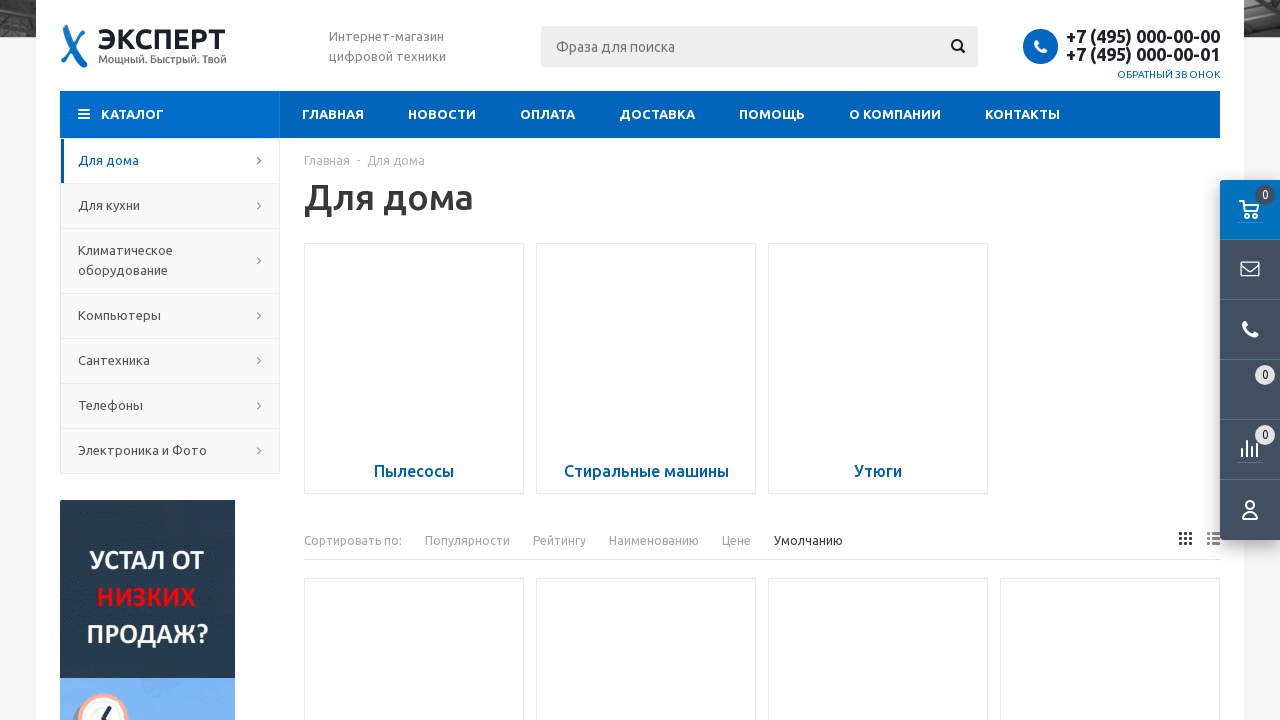

Clicked on 'Главная' (Main) menu item at (333, 114) on xpath=//a[text()='Главная']
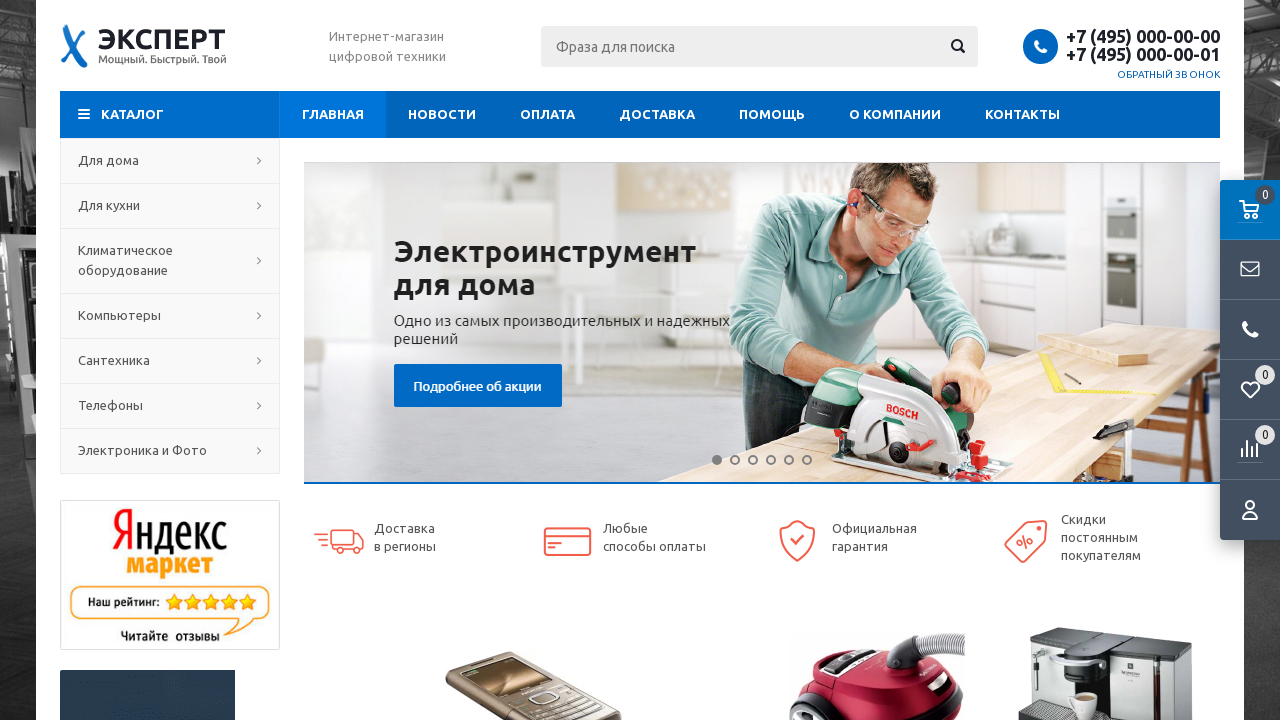

Clicked on 'Новости' (News) menu item at (442, 114) on xpath=//a[text()='Новости']
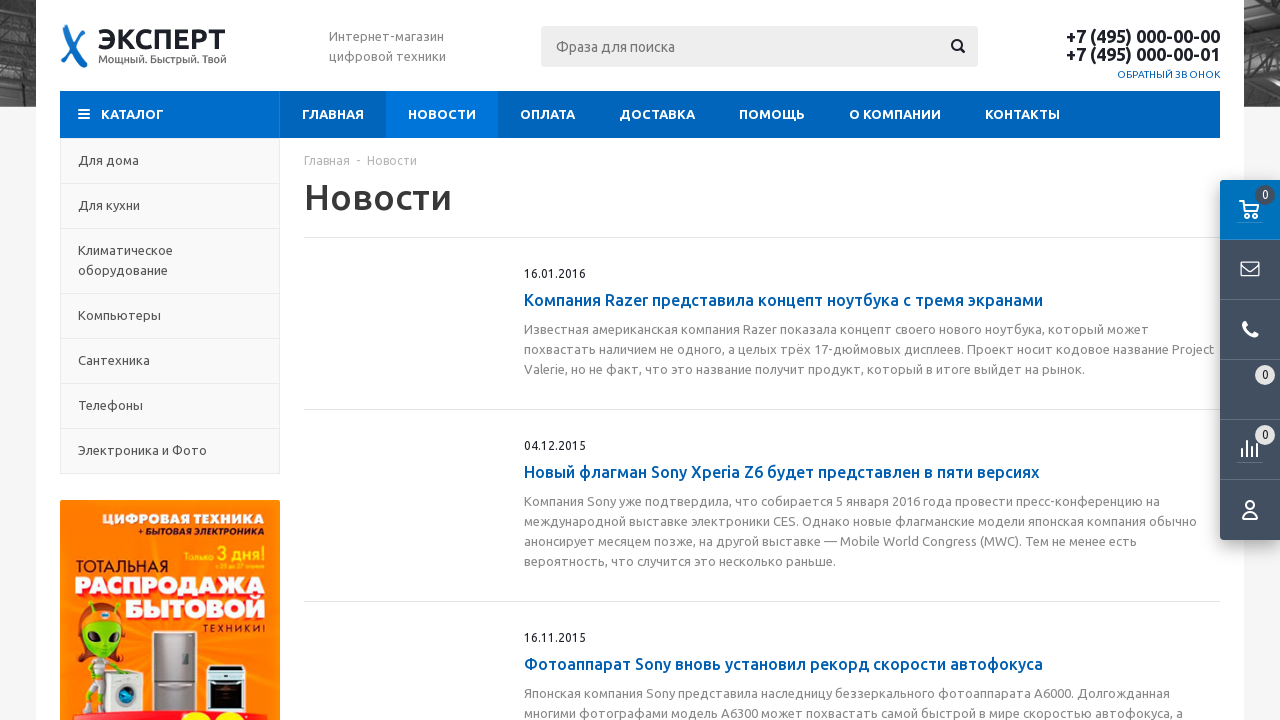

Clicked on 'Оплата' (Payment) menu item at (548, 114) on xpath=//a[text()='Оплата']
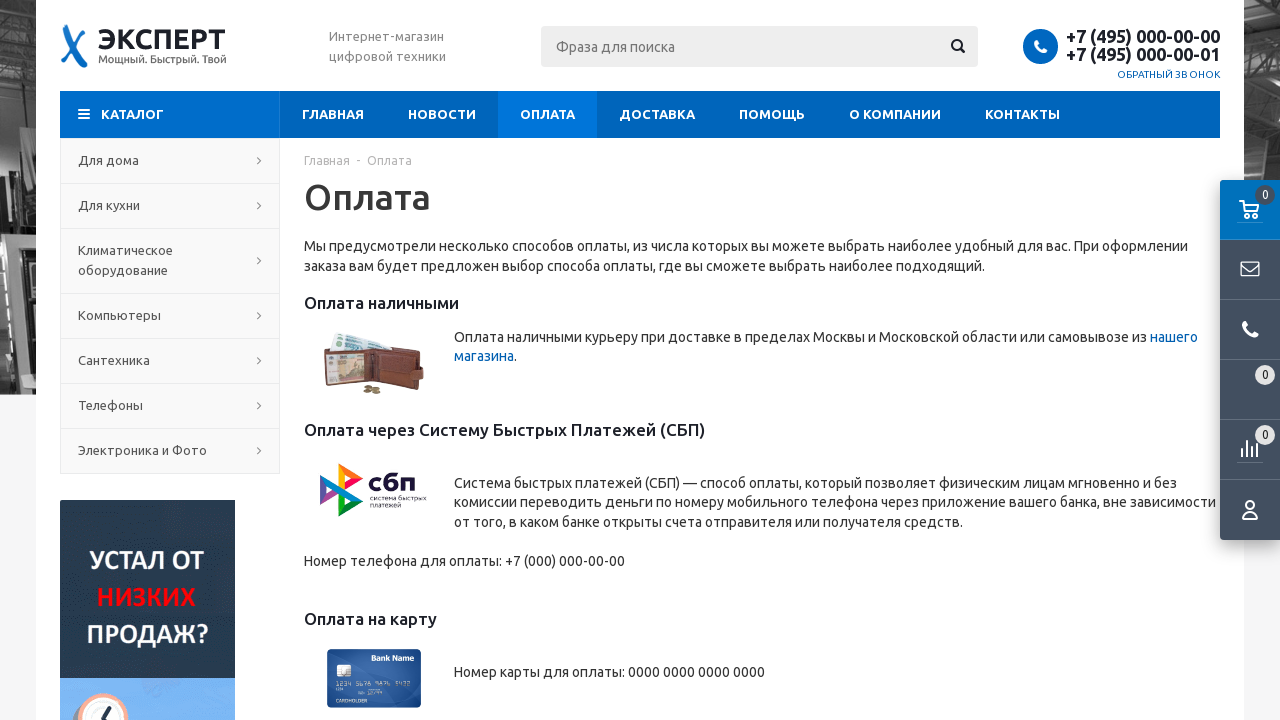

Clicked on 'Доставка' (Delivery) menu item at (657, 114) on xpath=//a[text()='Доставка']
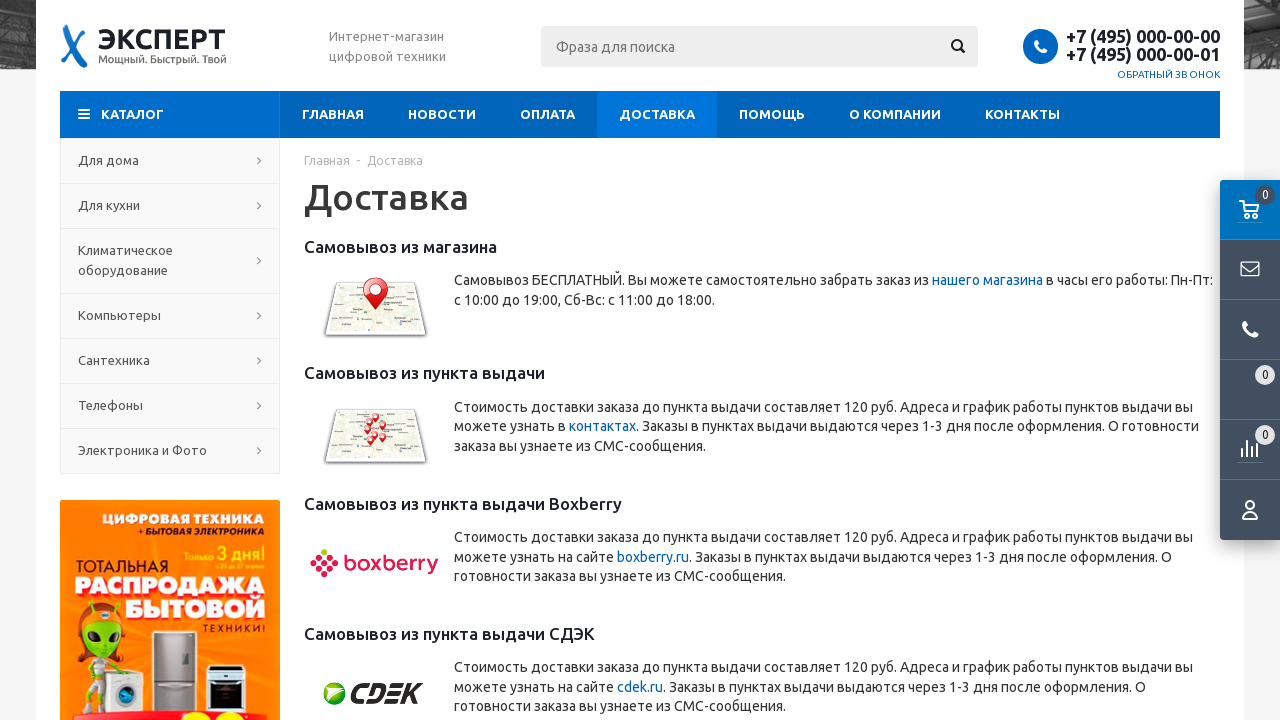

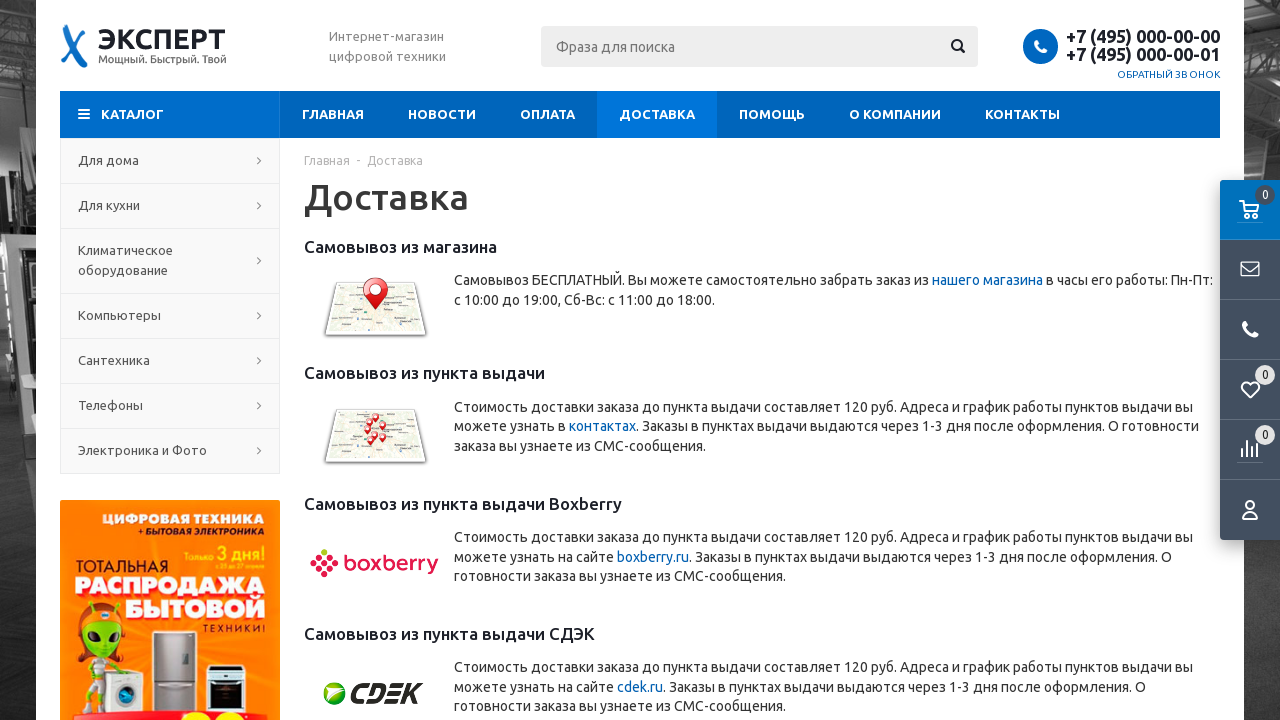